Tests the Taiwan stock exchange pricing lookup functionality by entering a stock code and submitting the search form to view stock information.

Starting URL: https://www.tpex.org.tw/zh-tw/esb/trading/info/stock-pricing.html

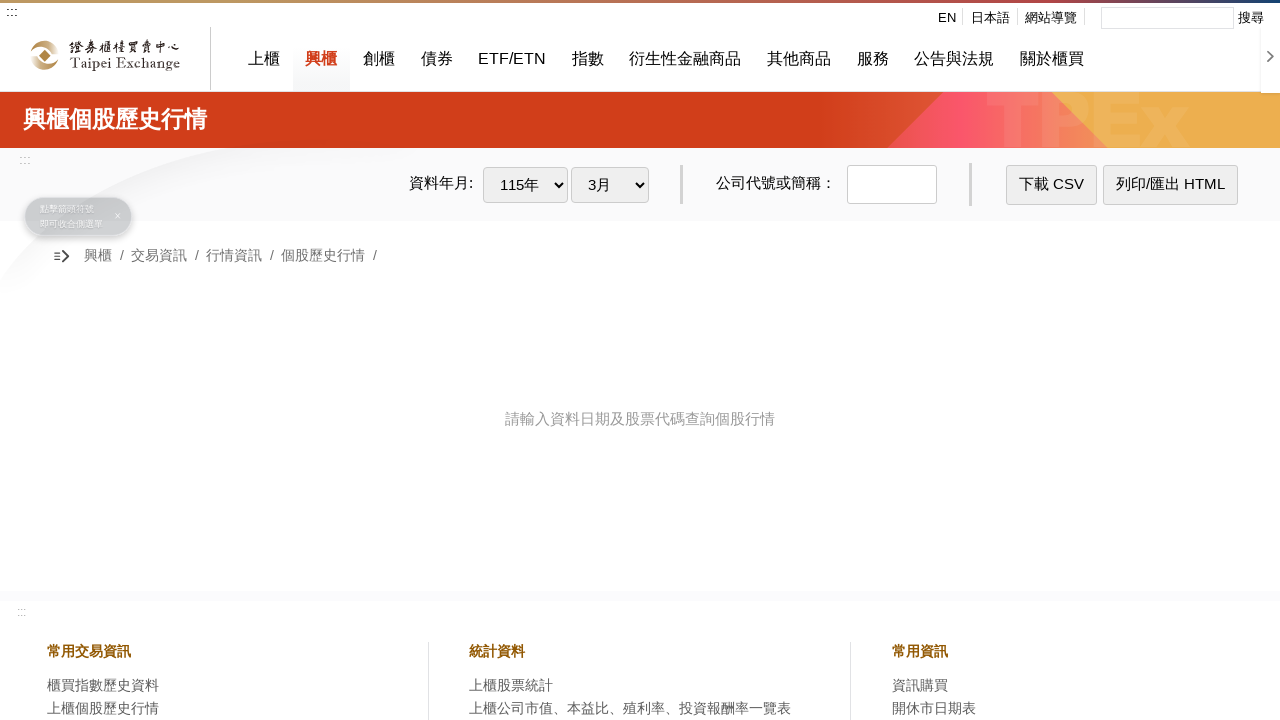

Stock code input field loaded
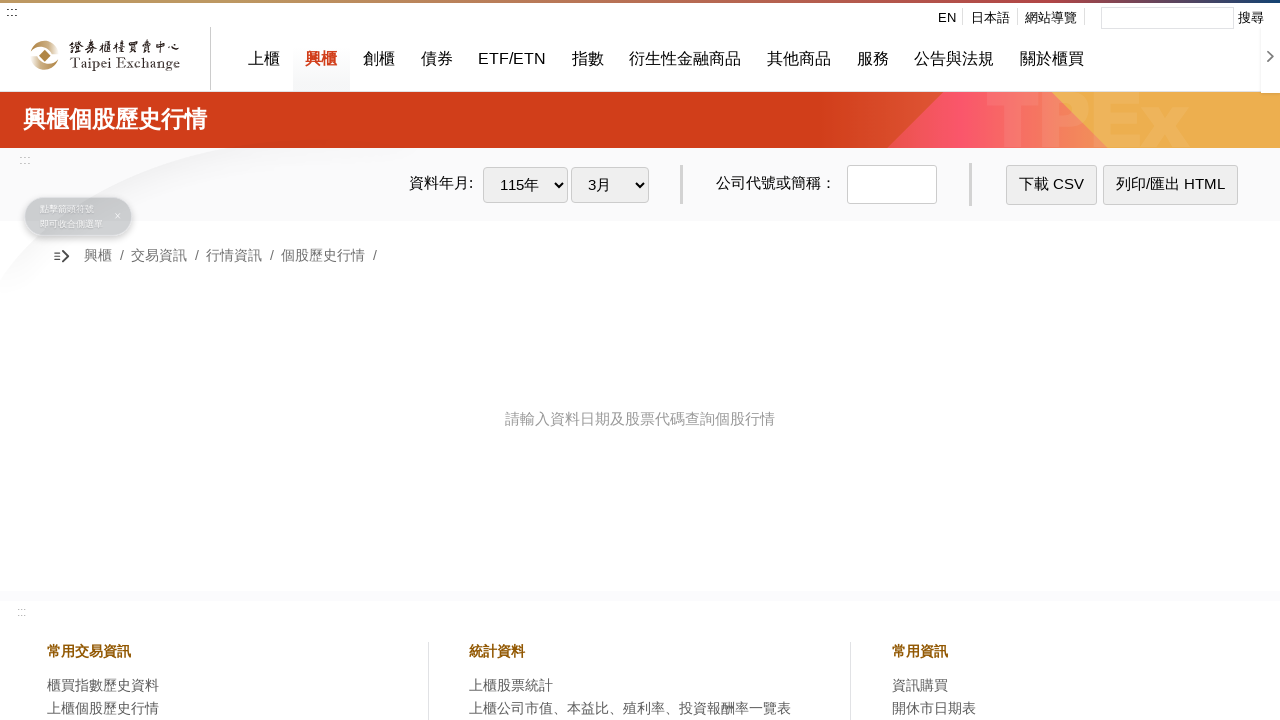

Clicked on stock code input field at (892, 185) on .code
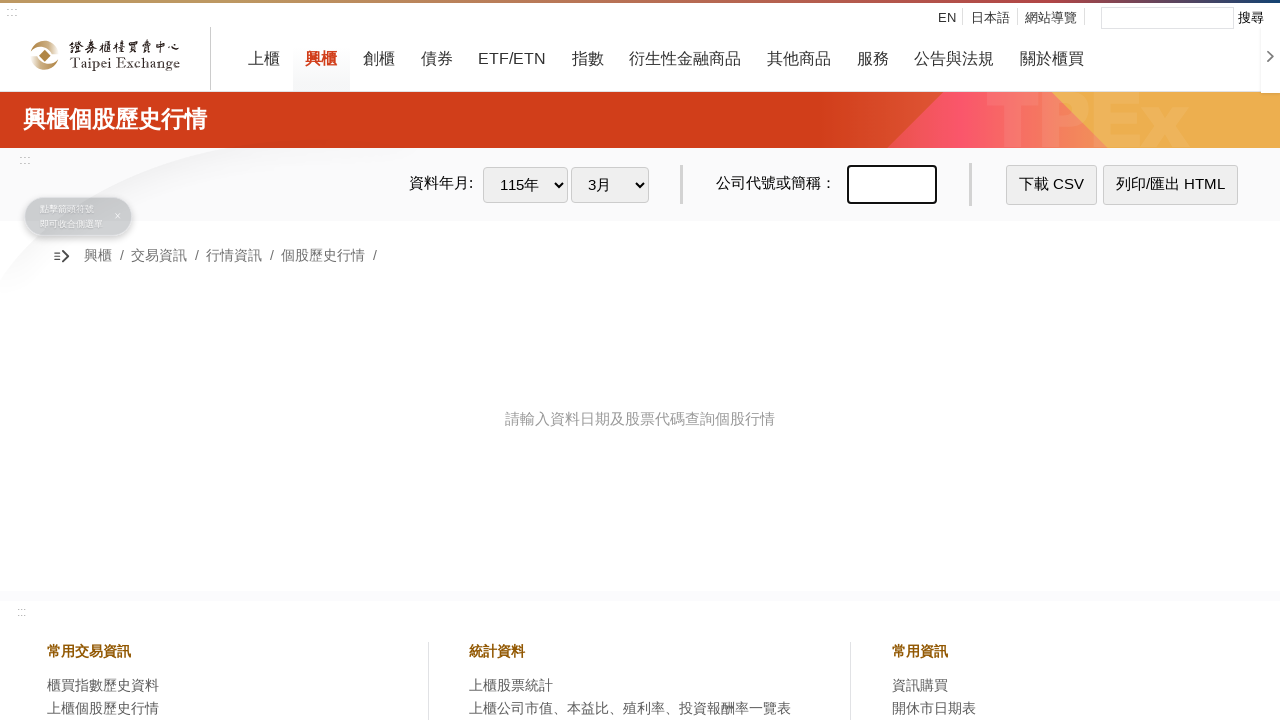

Entered stock code '8272' into the input field on .code
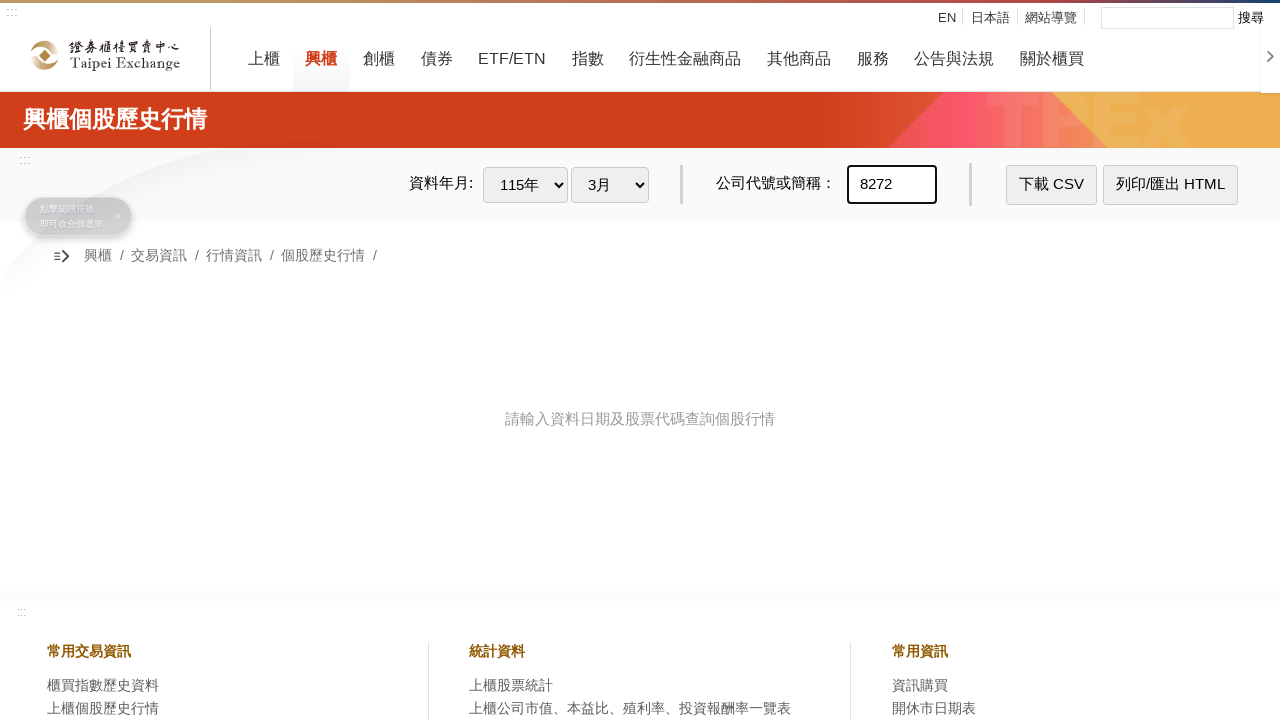

Waited 500ms for autocomplete/validation
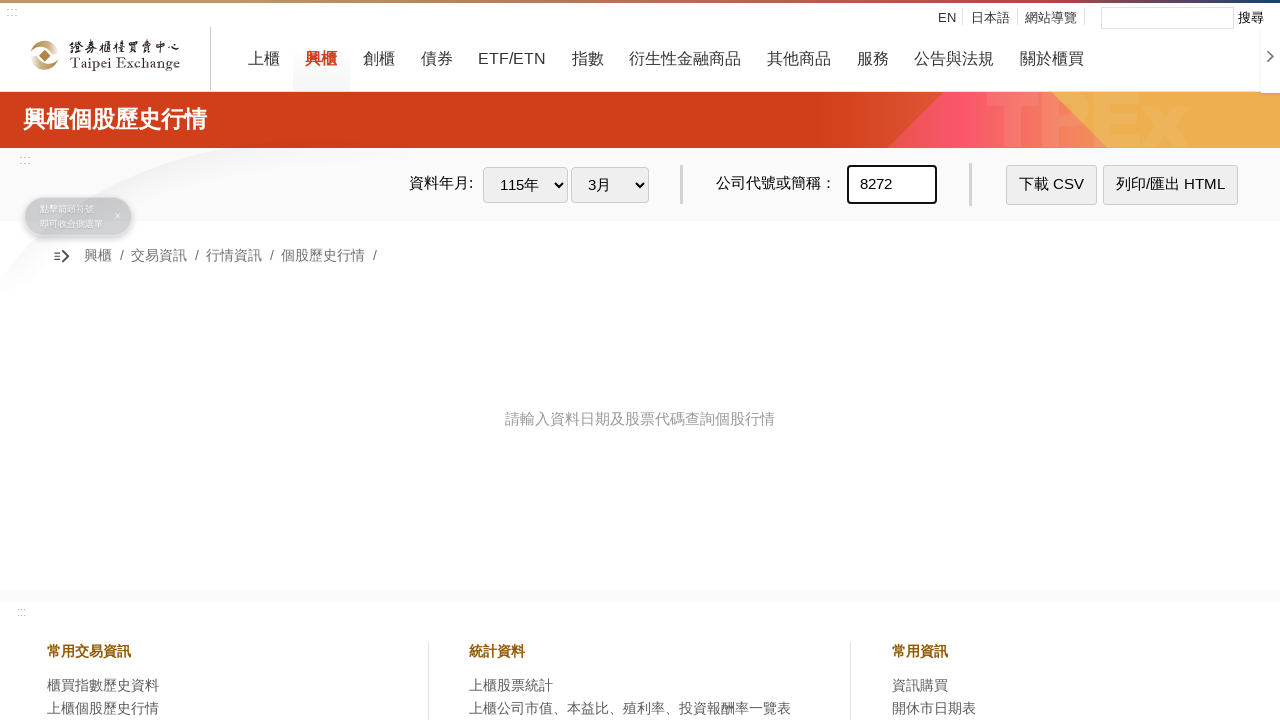

Clicked submit button to search for stock pricing information at (1052, 185) on .response
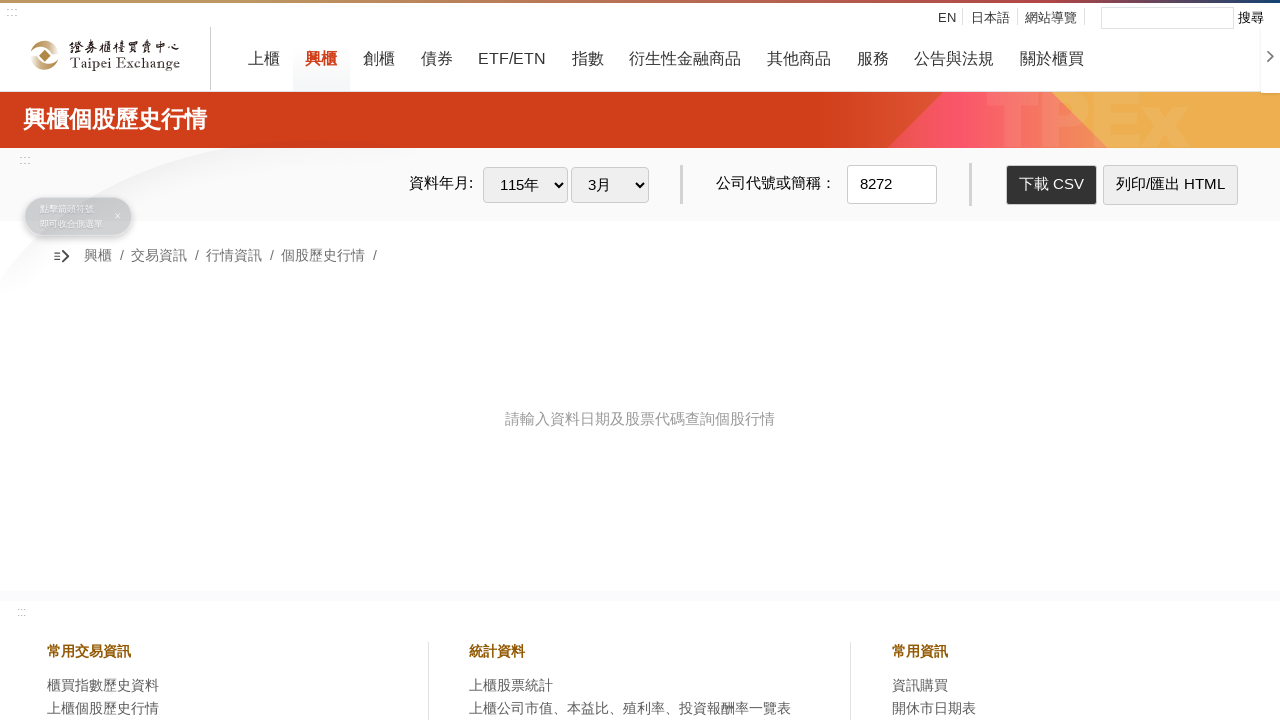

Waited 2000ms for stock pricing results to load
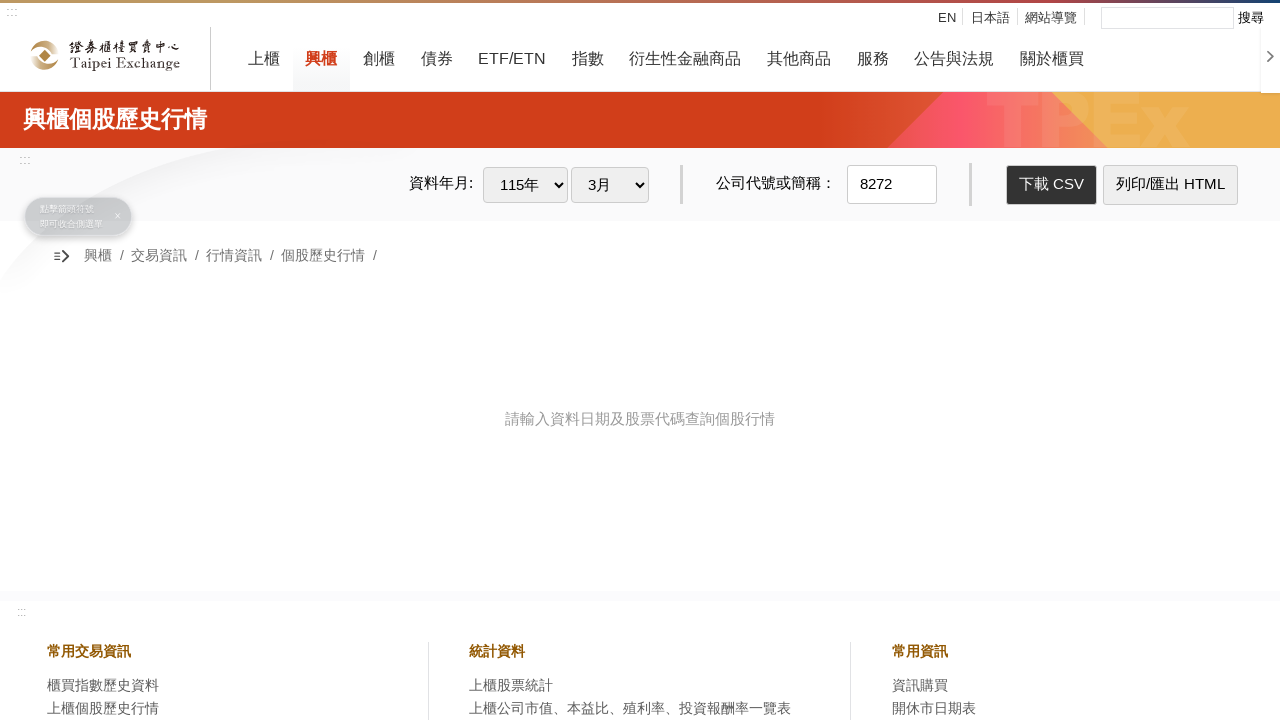

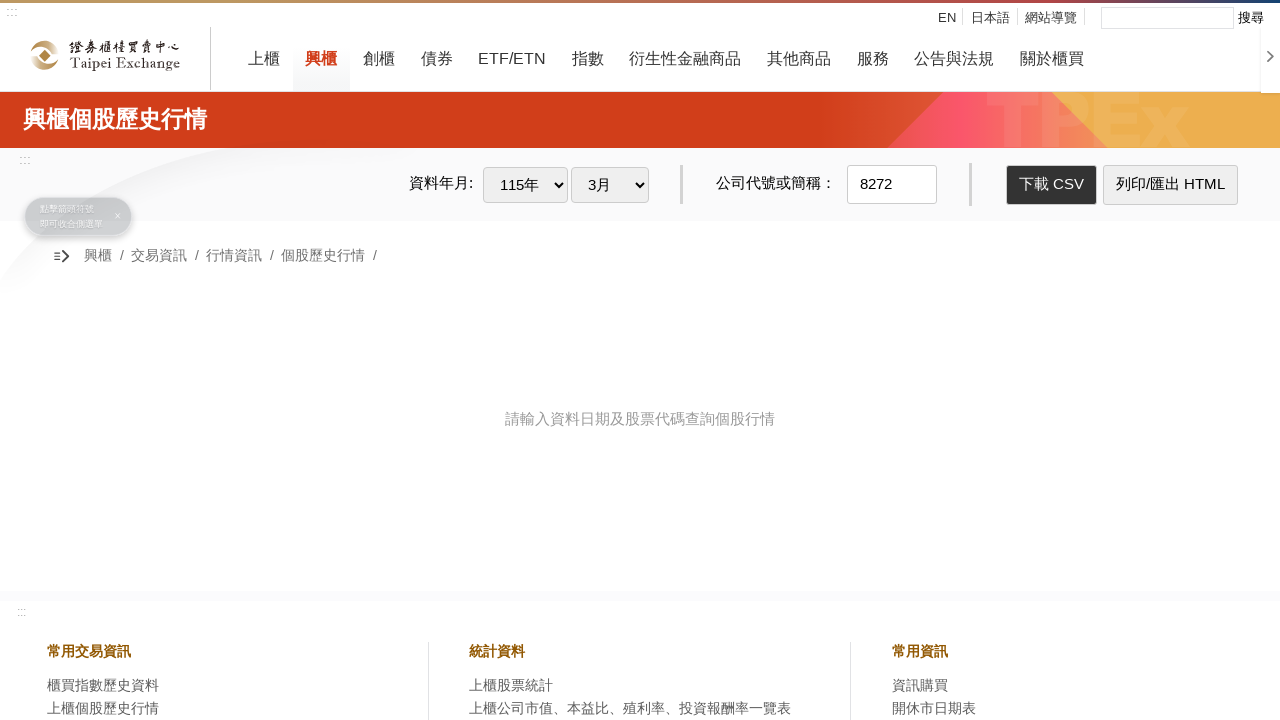